Tests login error message when using an invalid password on a public demo site

Starting URL: http://the-internet.herokuapp.com/login

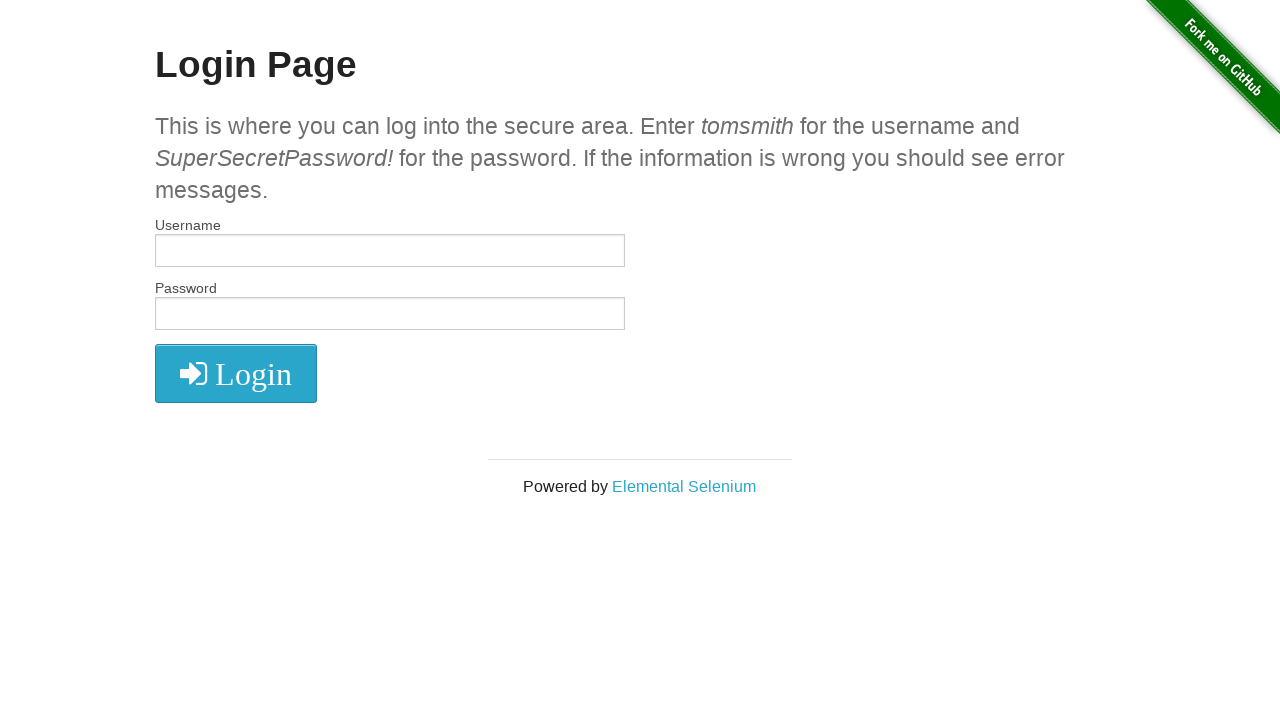

Entered valid username 'tomsmith' in username field on input[name='username']
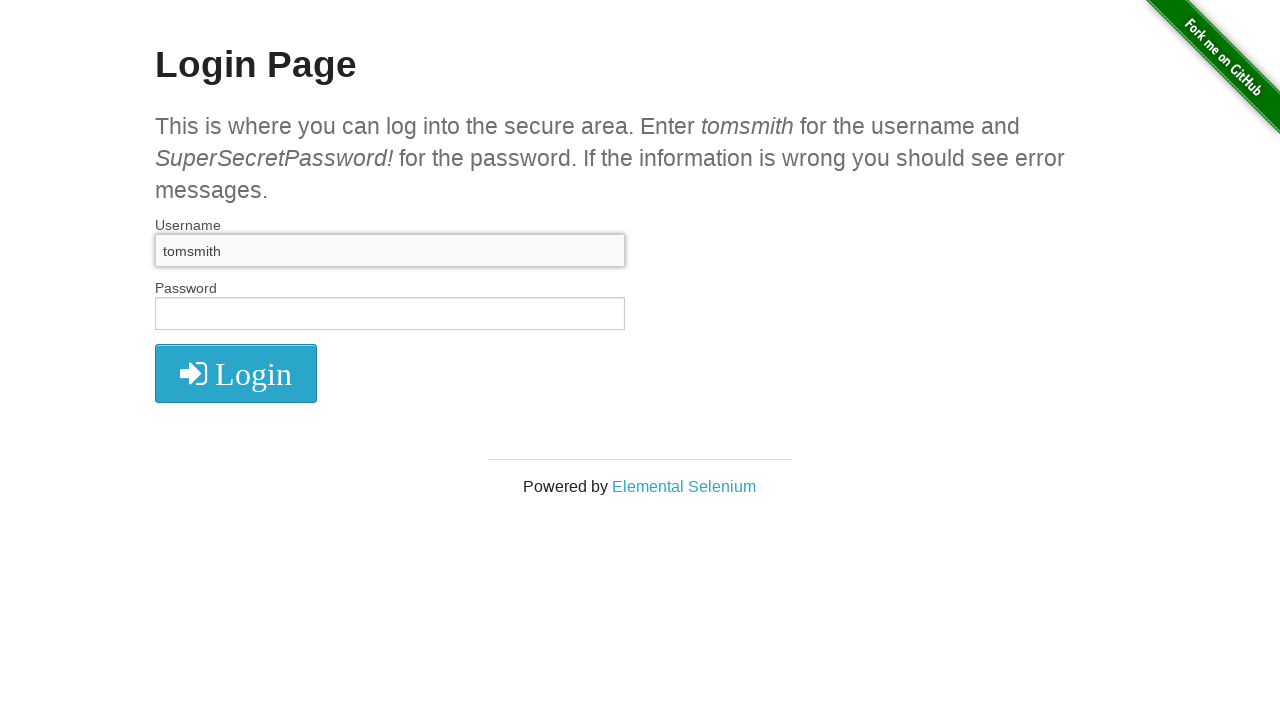

Entered invalid password 'SuperSecretPassword' in password field on input#password
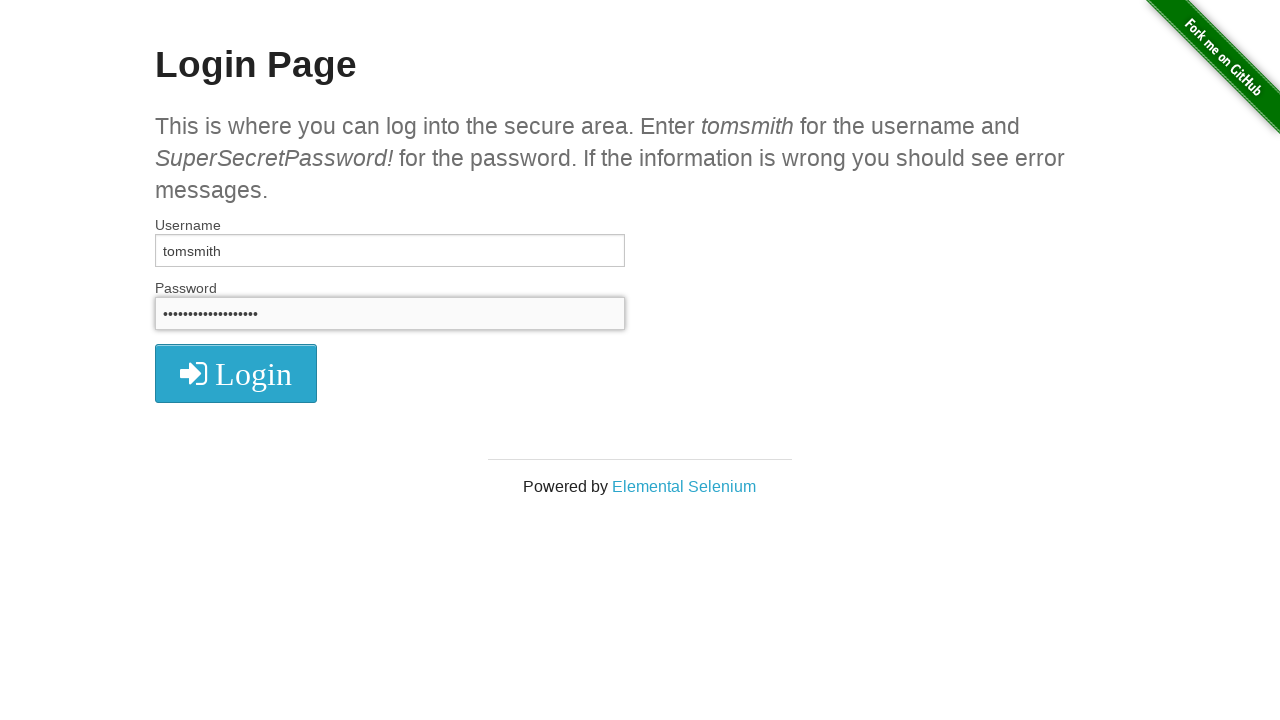

Clicked login button to attempt authentication at (236, 373) on .radius
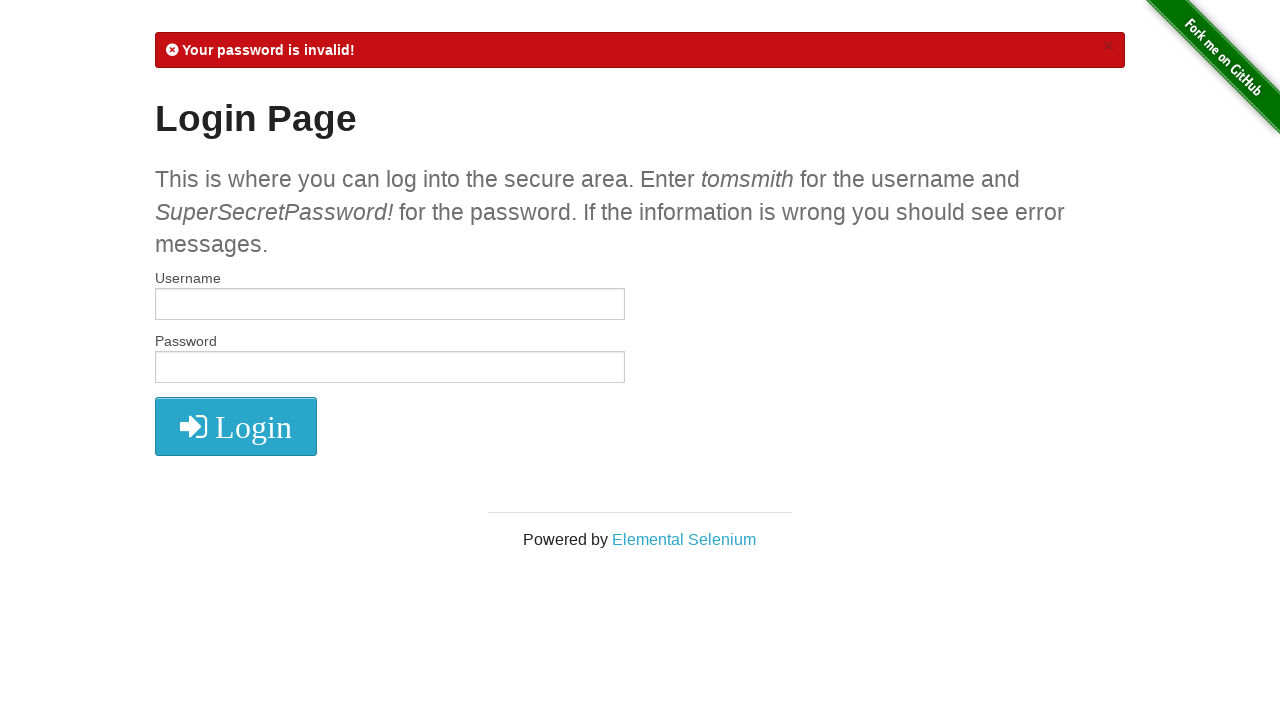

Password error message appeared on login page
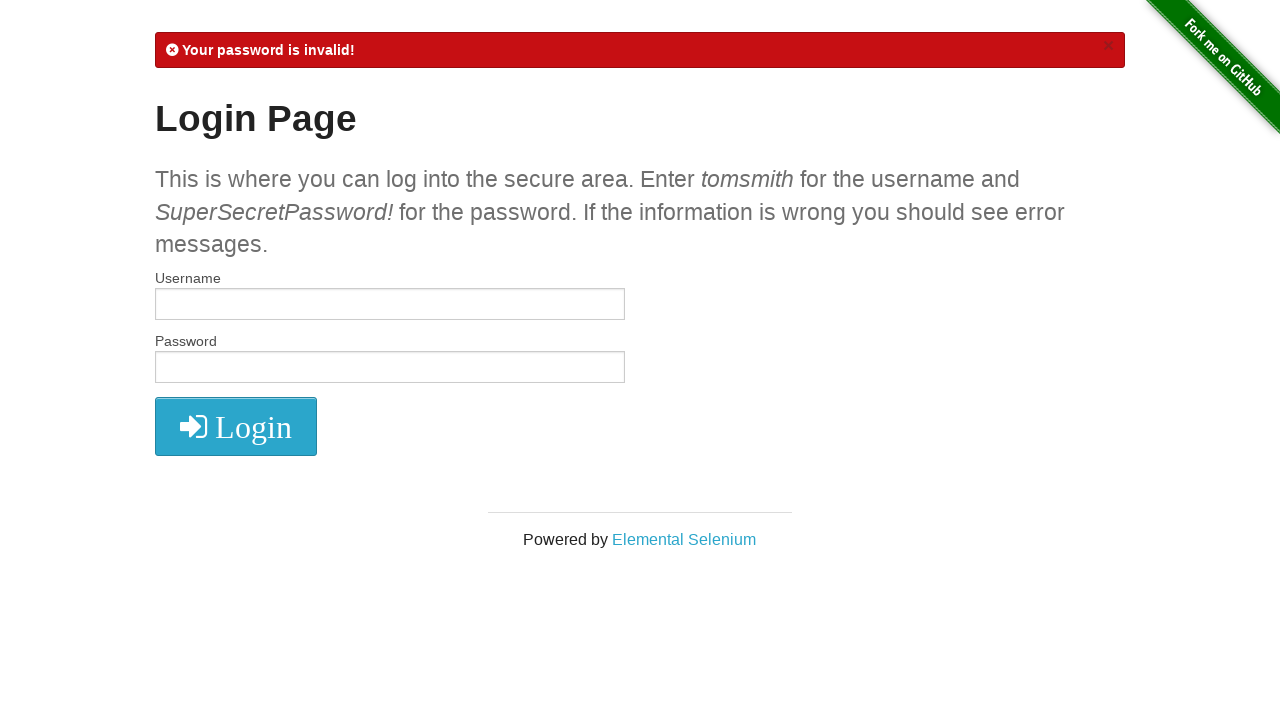

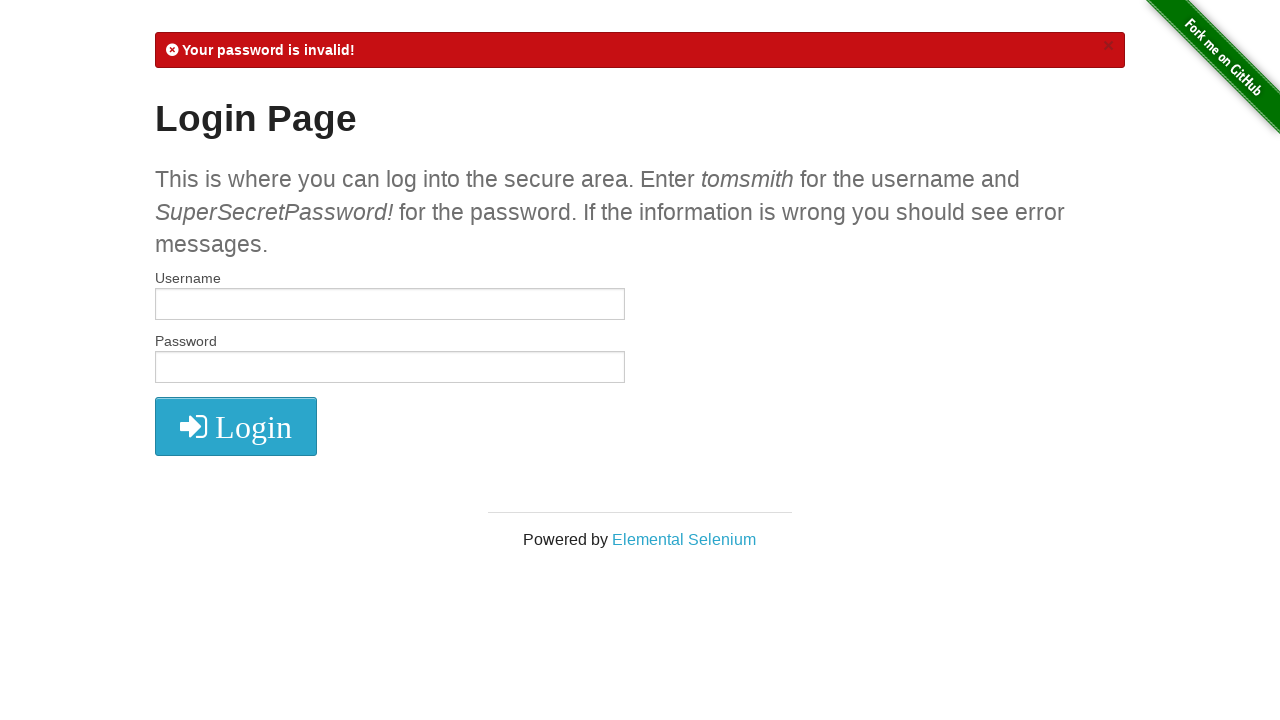